Tests the Python.org search functionality by entering "pycon" as a search query and verifying that results are returned

Starting URL: https://www.python.org/

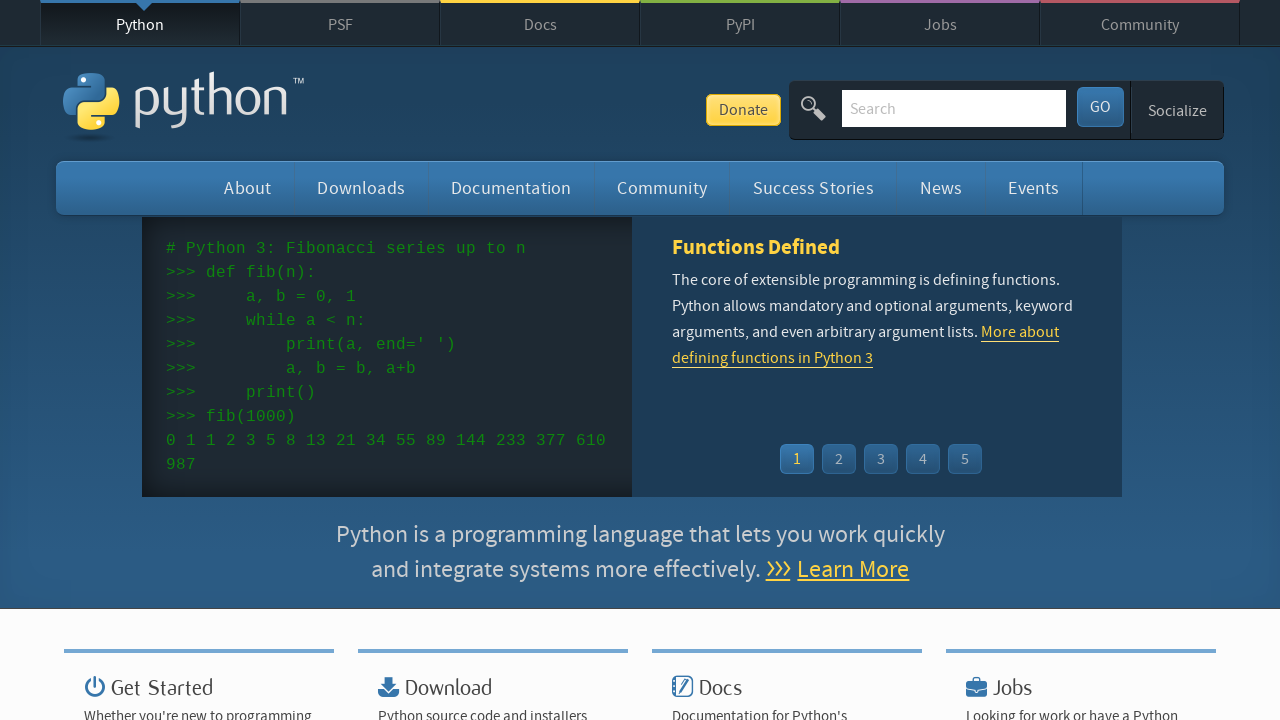

Verified page title contains 'Python'
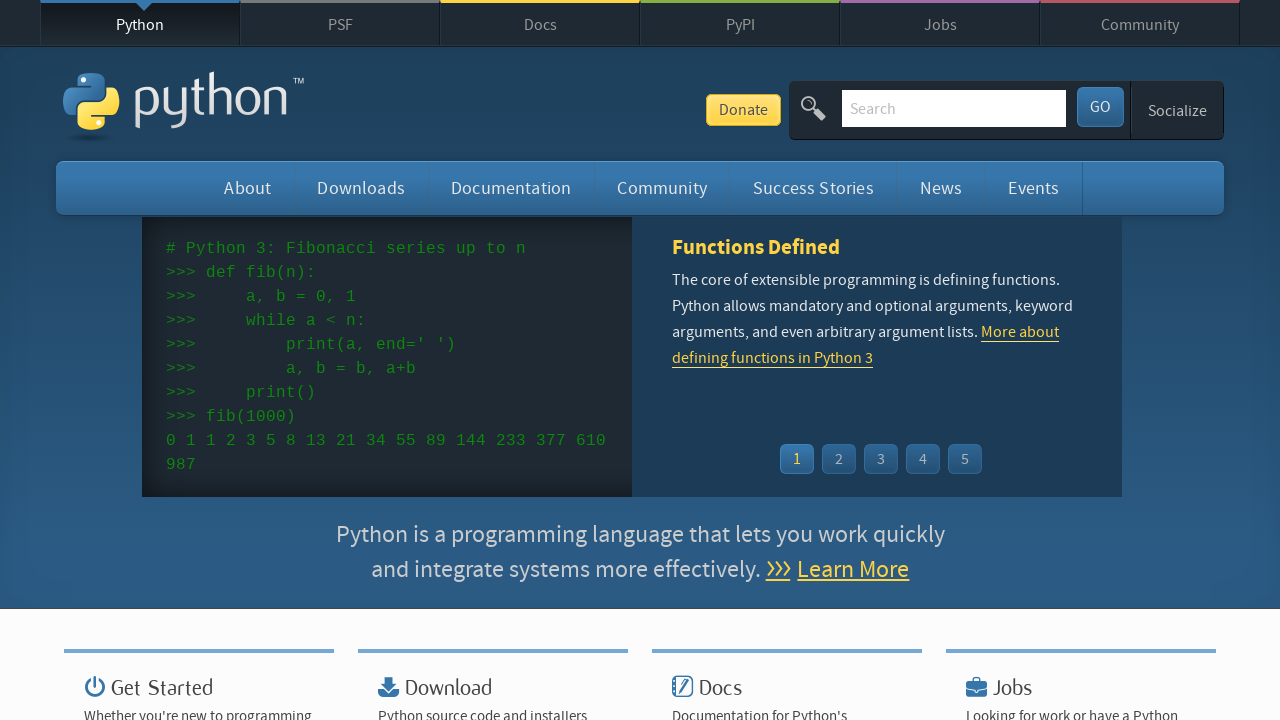

Filled search box with 'pycon' on input[name='q']
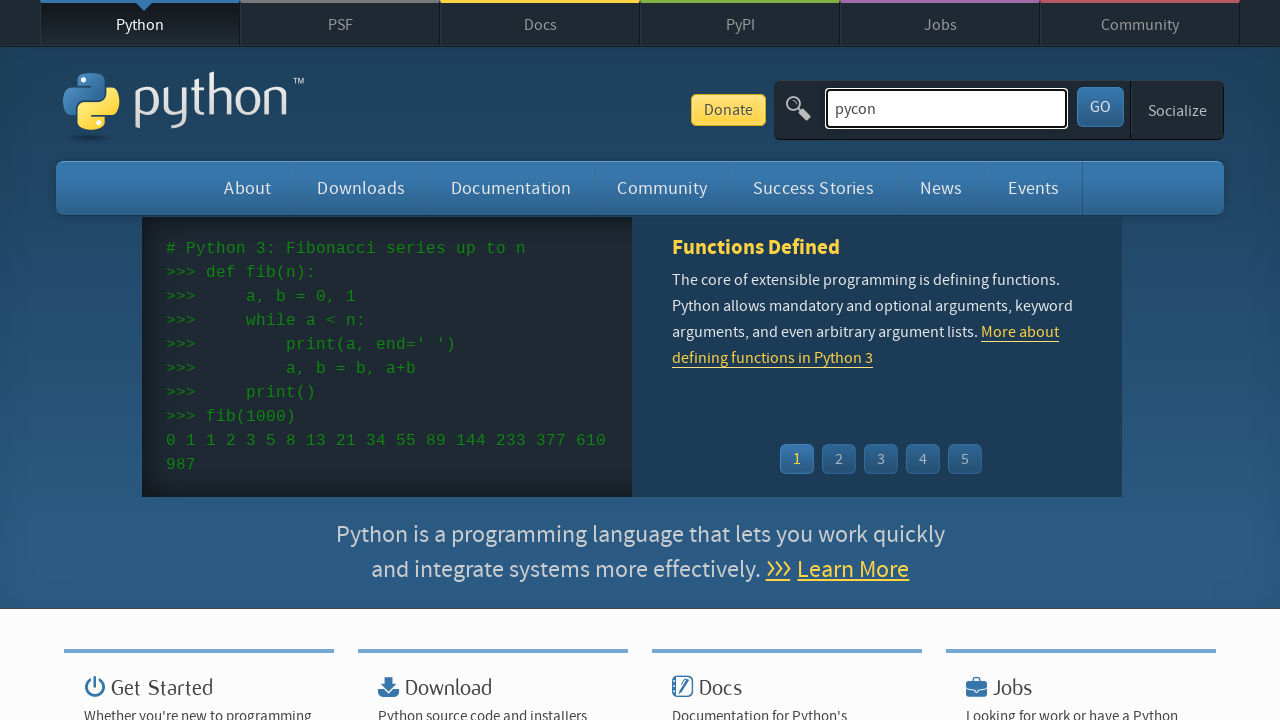

Pressed Enter to submit search query on input[name='q']
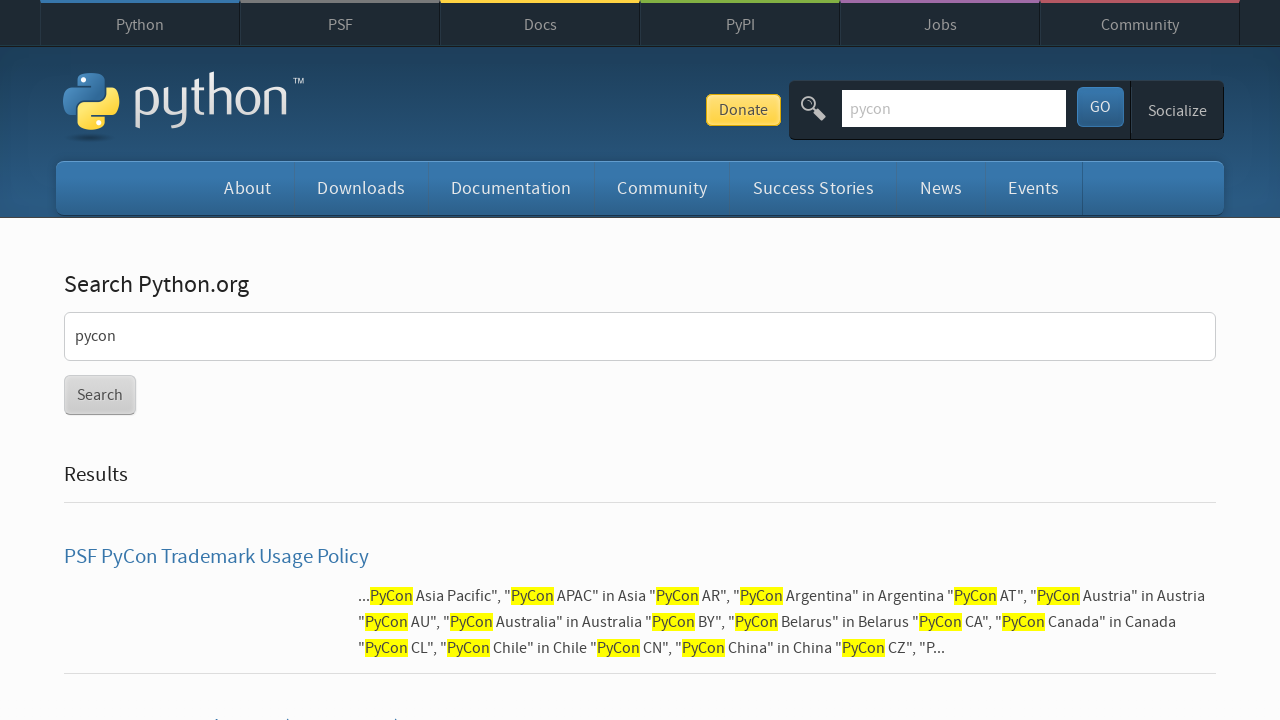

Waited for network to be idle
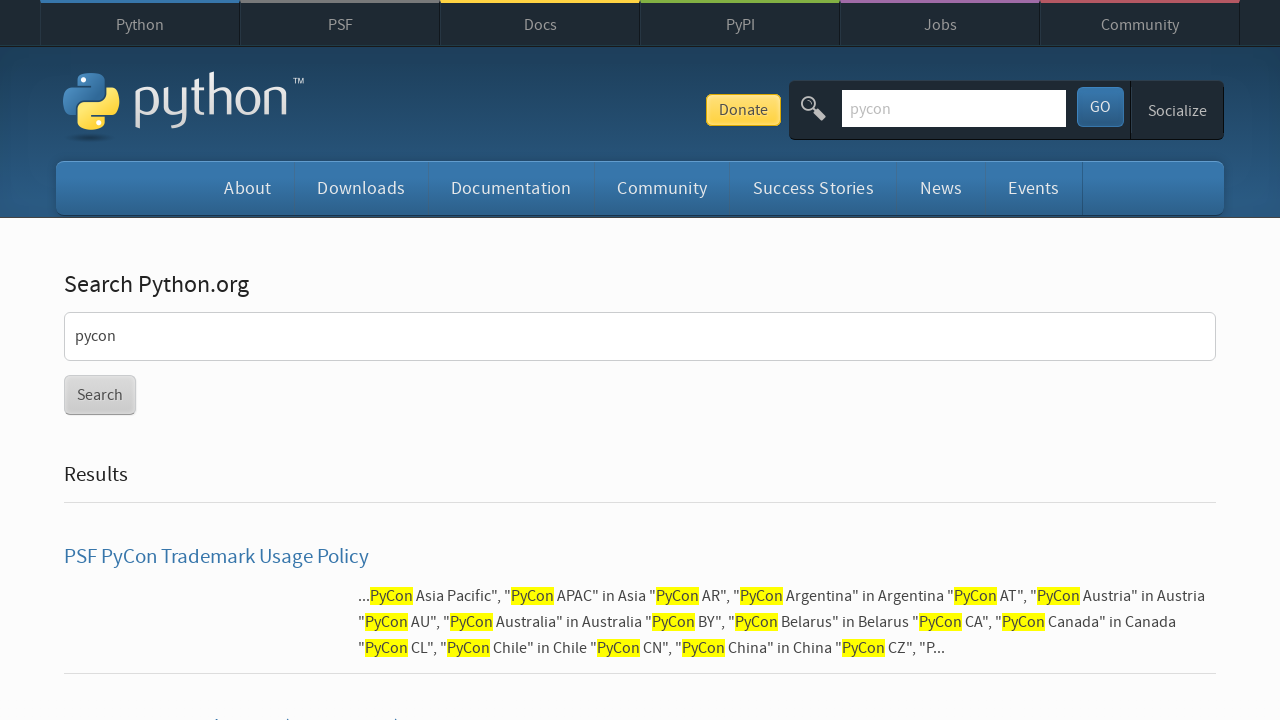

Verified search results were returned for 'pycon'
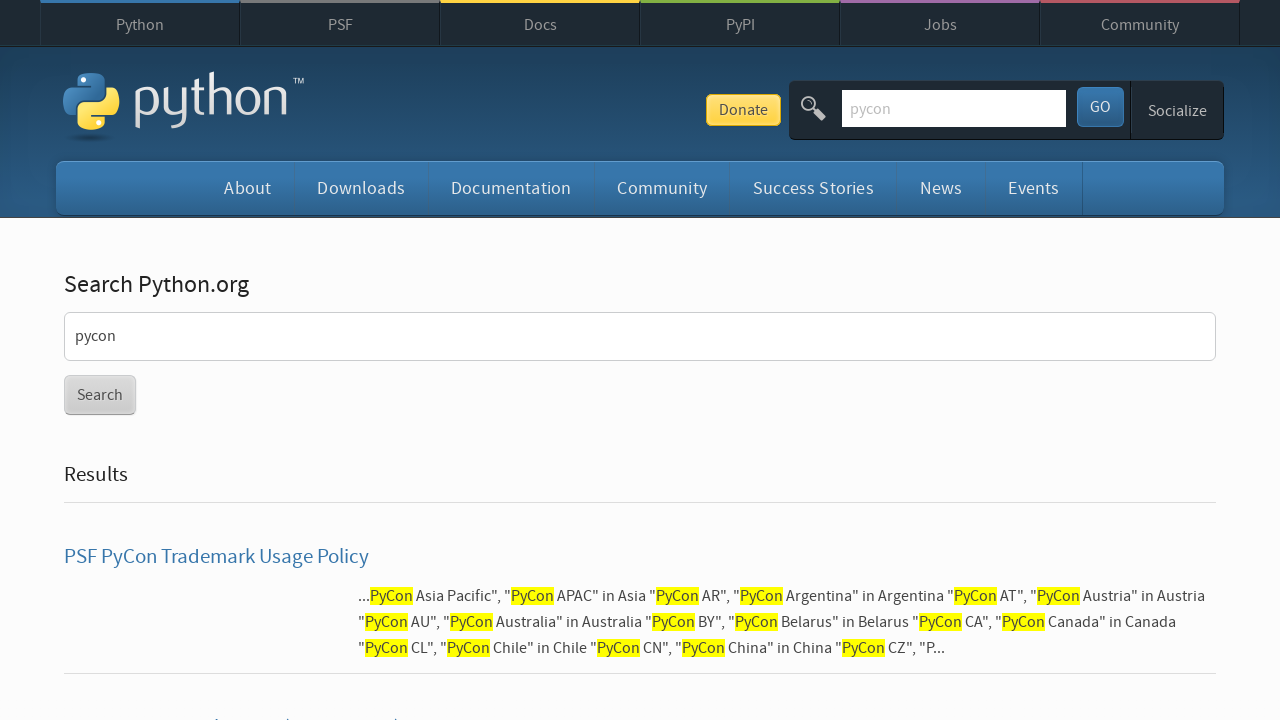

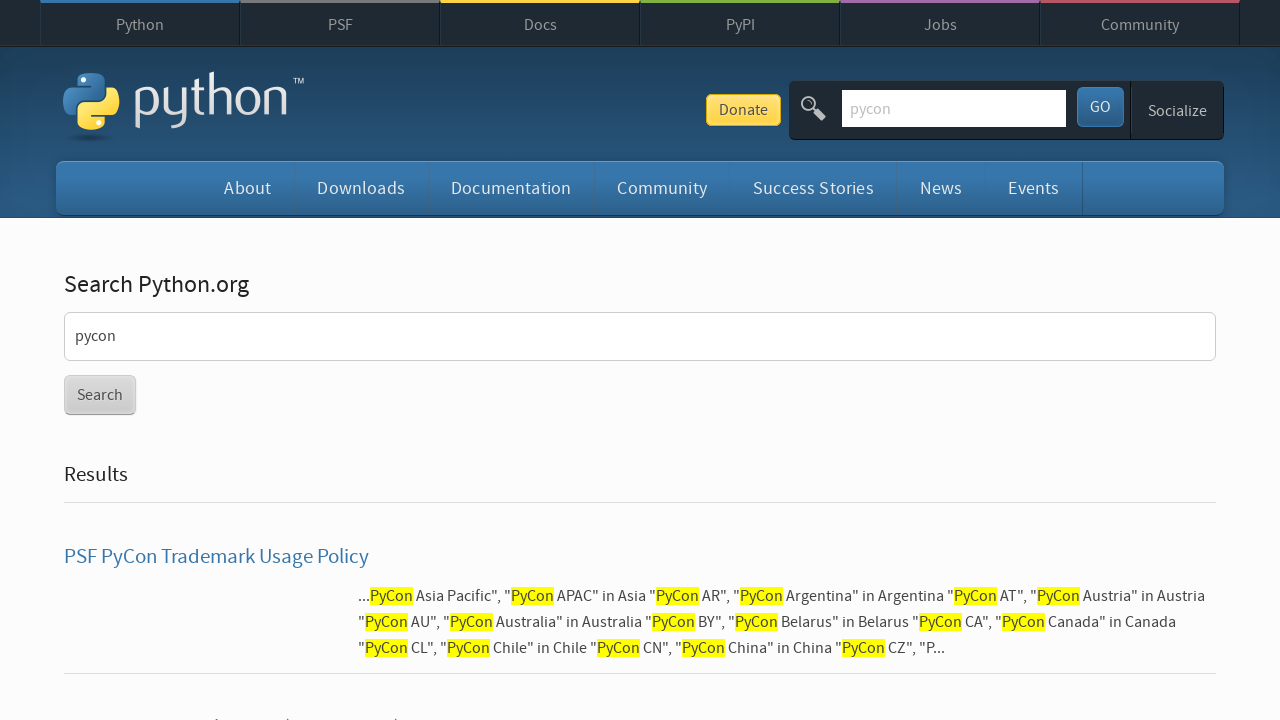